Tests drag and drop functionality by dragging element A to element B's position and verifying the elements swap positions

Starting URL: https://the-internet.herokuapp.com/drag_and_drop

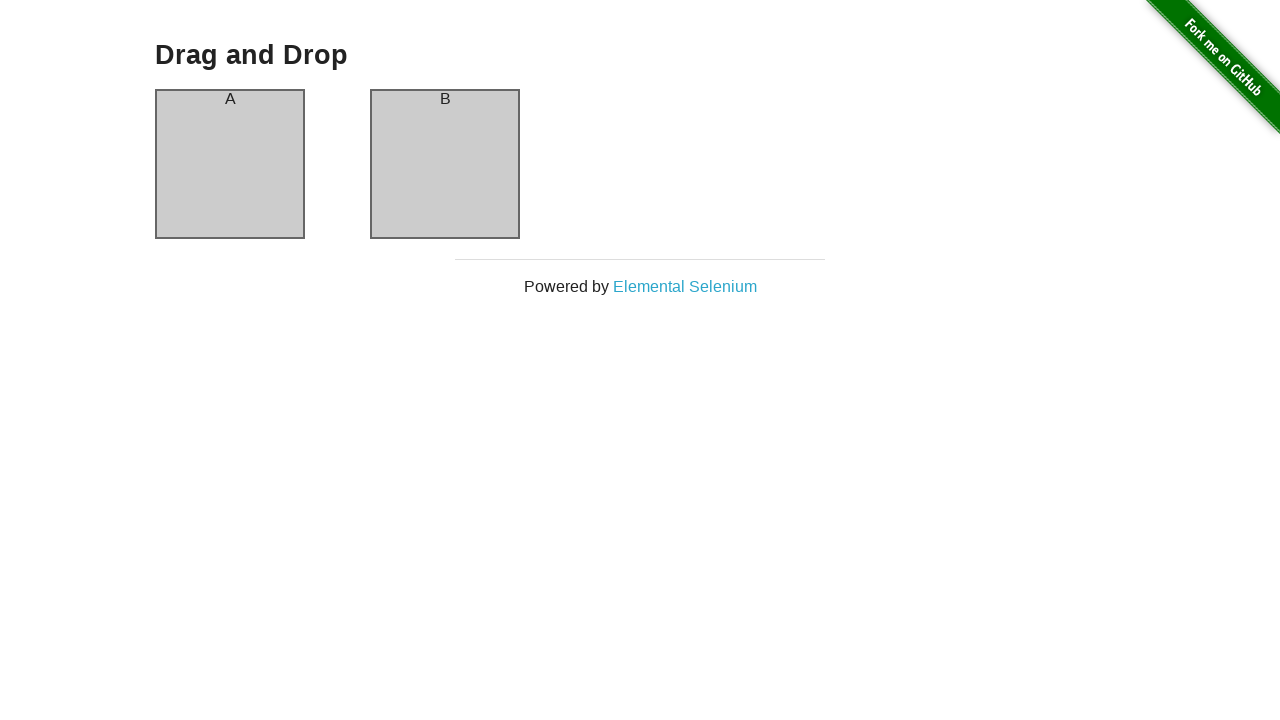

Dragged element A to element B's position at (445, 164)
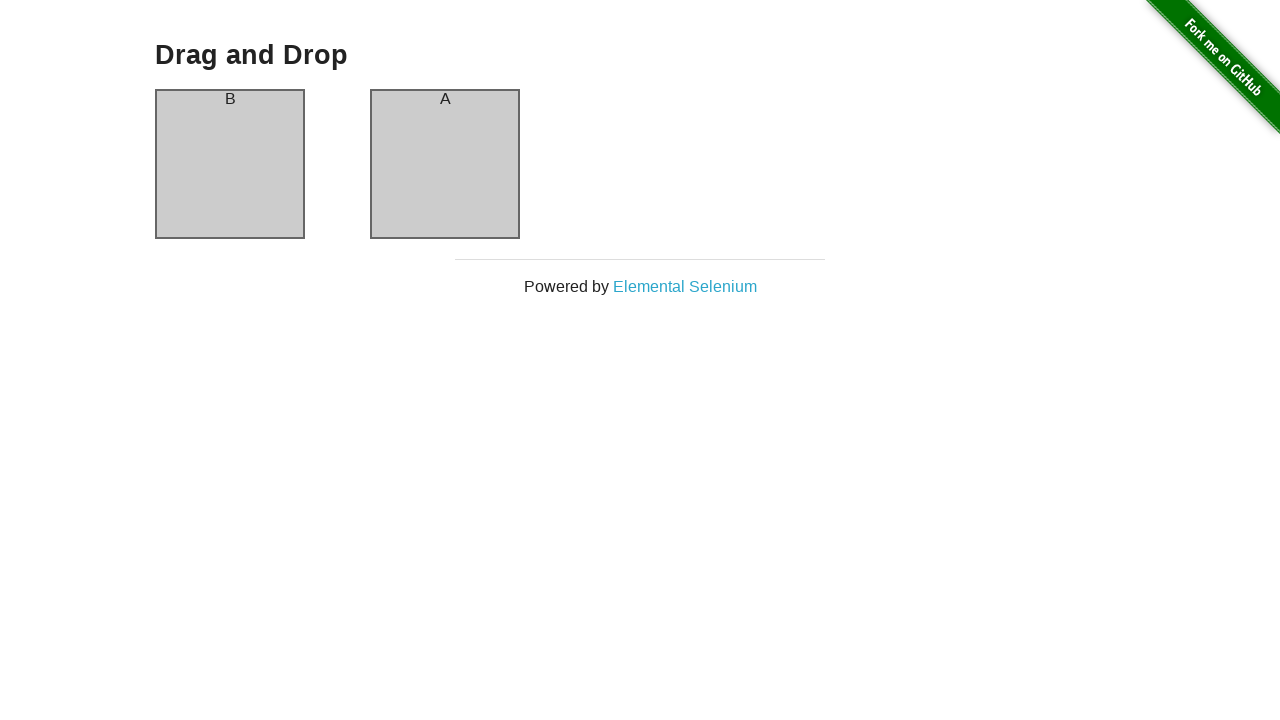

Verified element A now contains 'B'
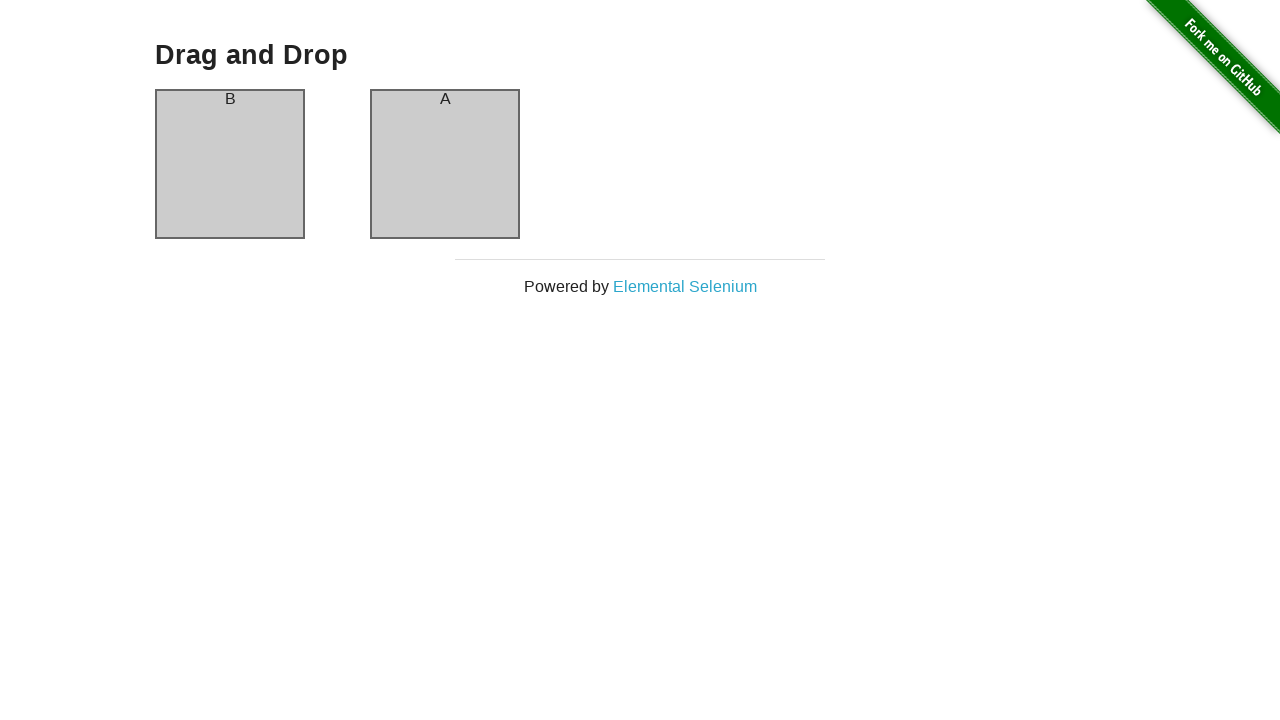

Verified element B now contains 'A' - drag and drop successful, elements have swapped positions
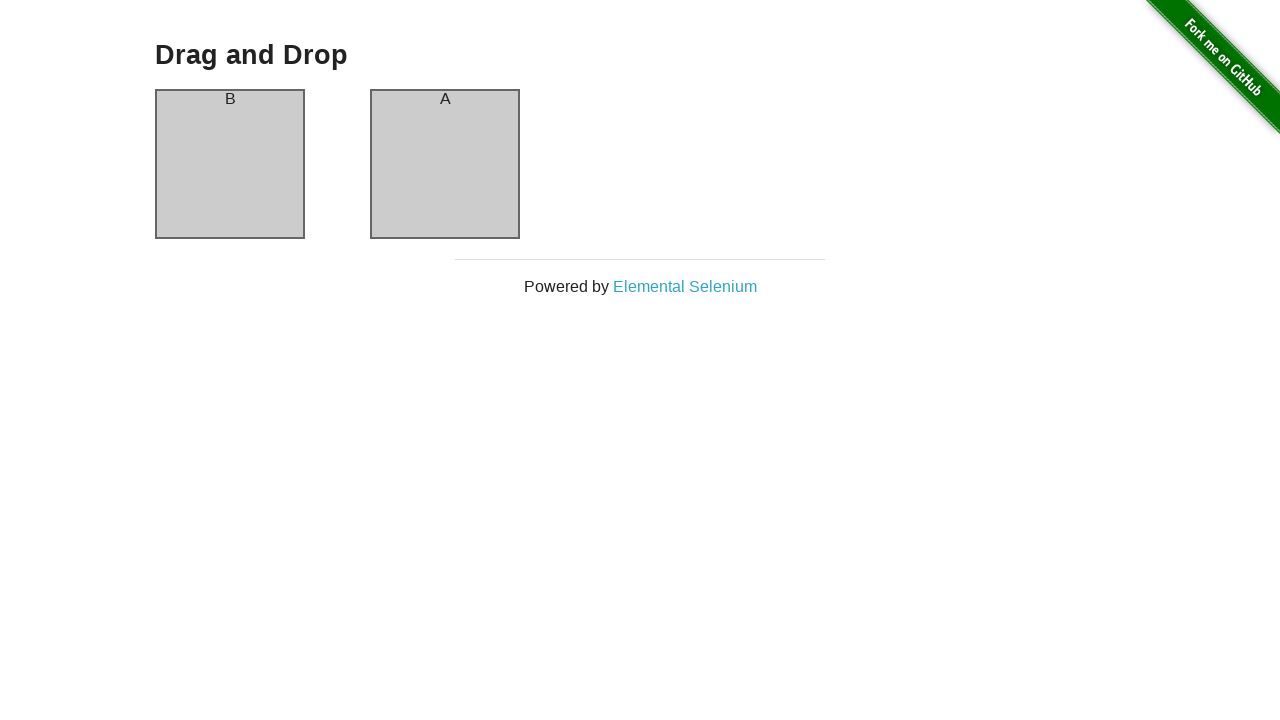

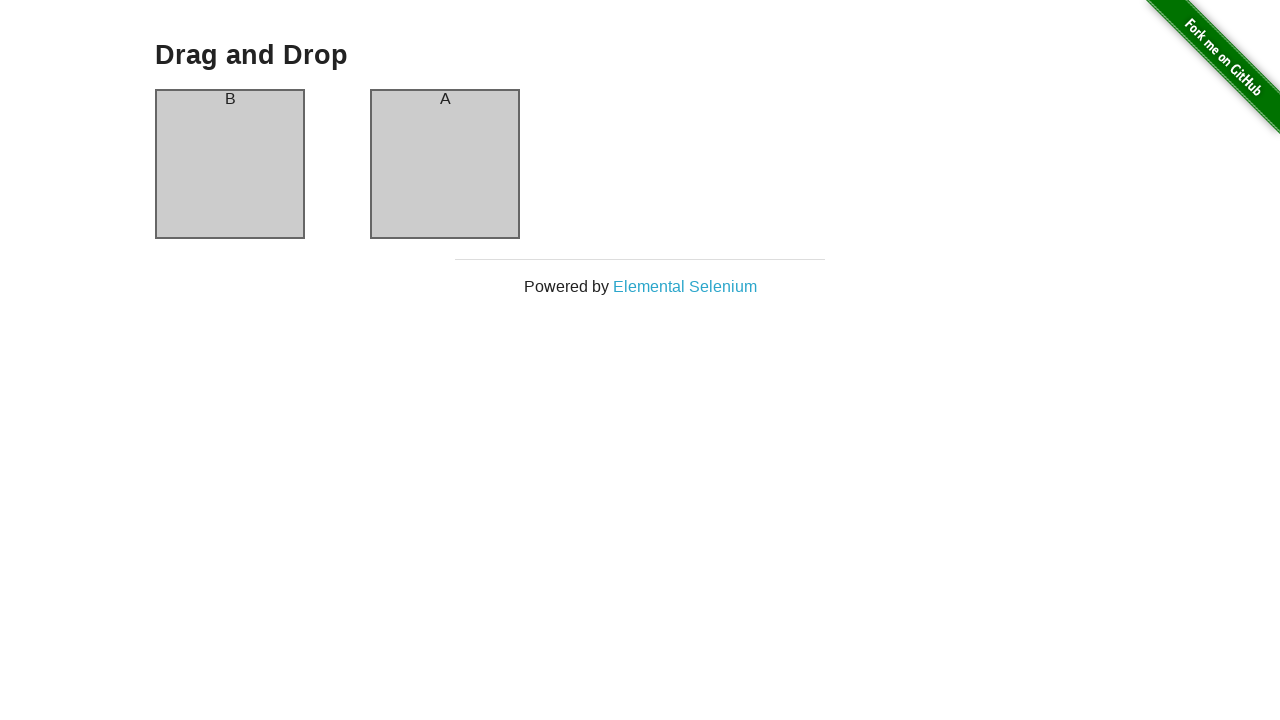